Tests form submission on a data types demo page by filling all fields except zip code, submitting the form, and verifying that the zip code field is highlighted red (indicating error) while other fields are highlighted green (indicating success).

Starting URL: https://bonigarcia.dev/selenium-webdriver-java/data-types.html

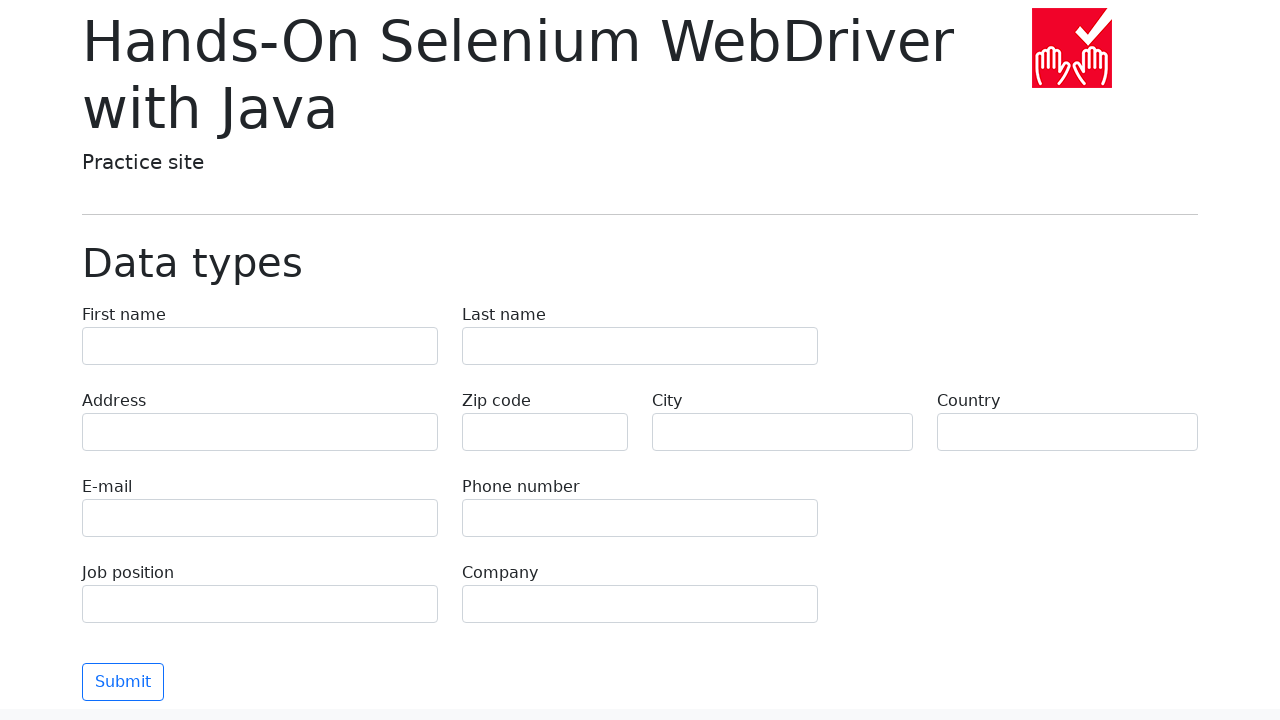

Filled first name field with 'Иван' on input[name='first-name']
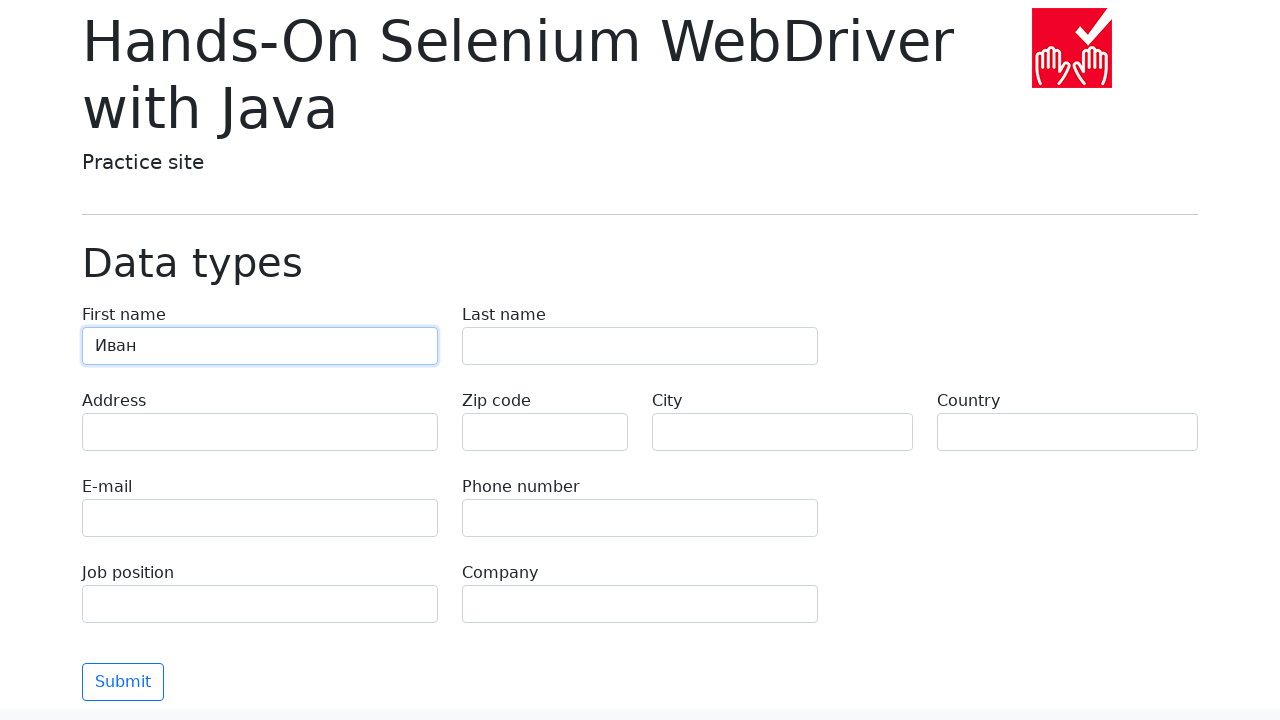

Filled last name field with 'Петров' on input[name='last-name']
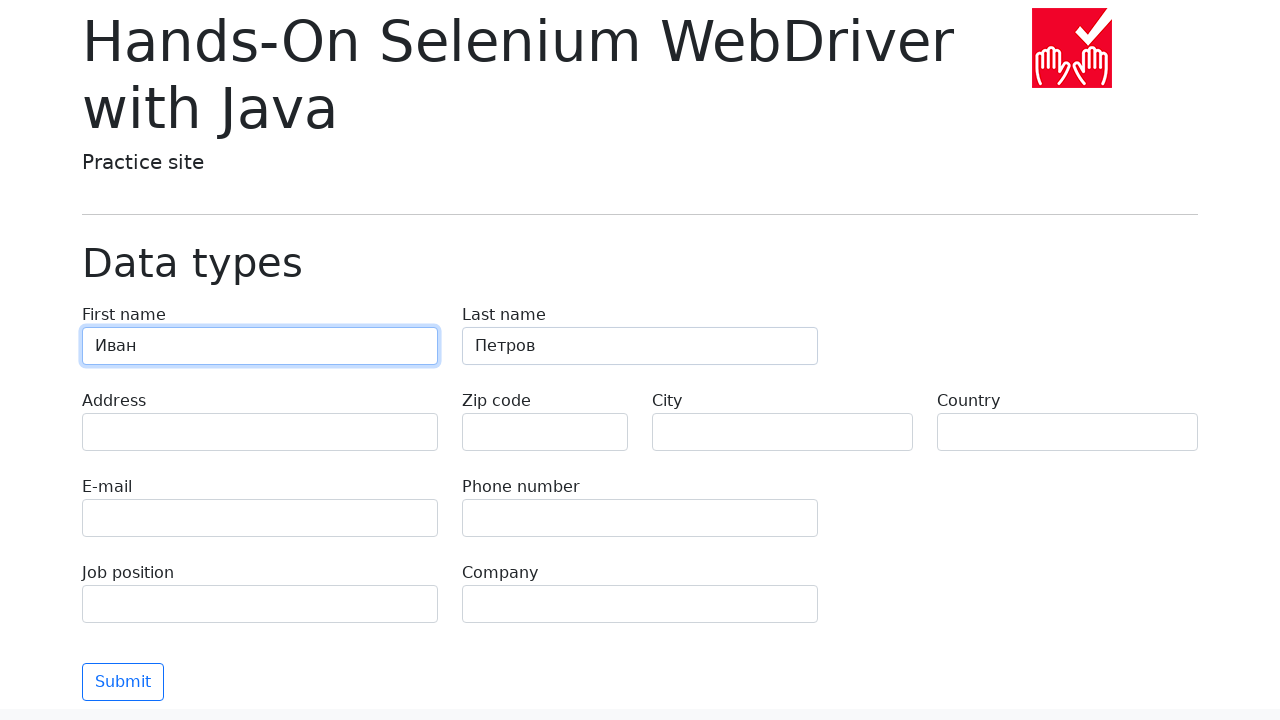

Filled address field with 'Ленина, 55-3' on input[name='address']
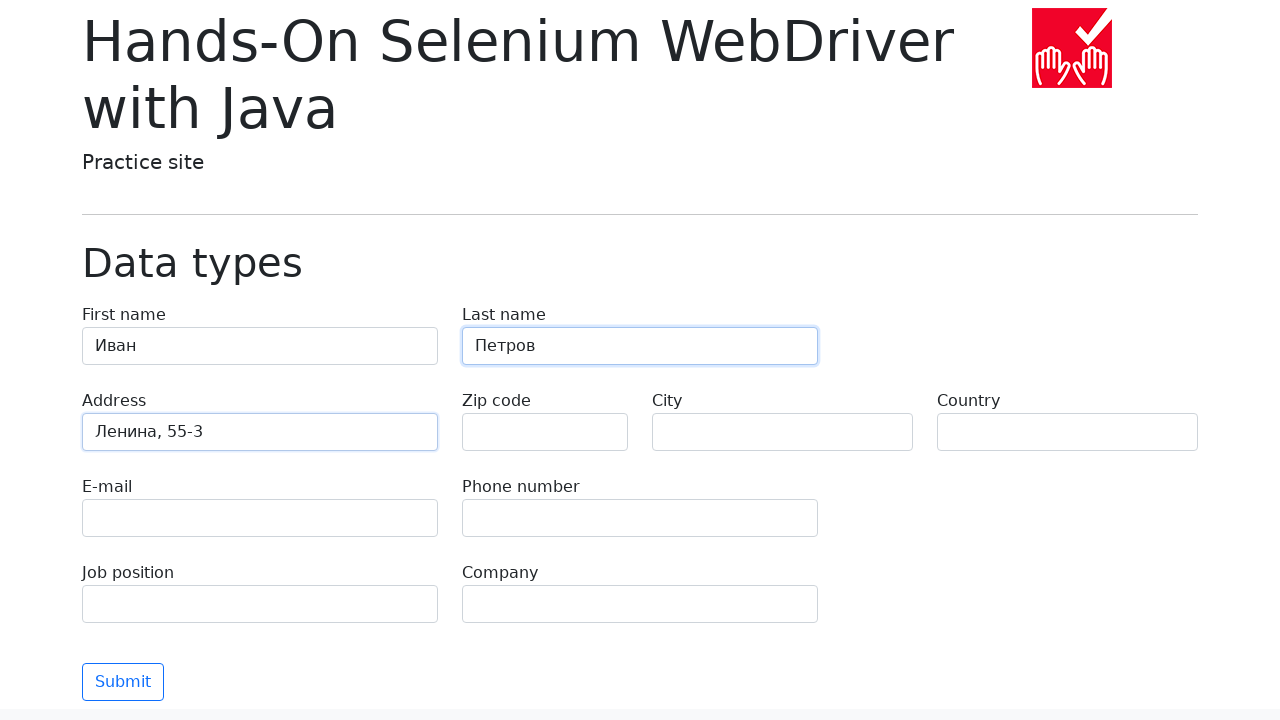

Filled email field with 'test@skypro.com' on input[name='e-mail']
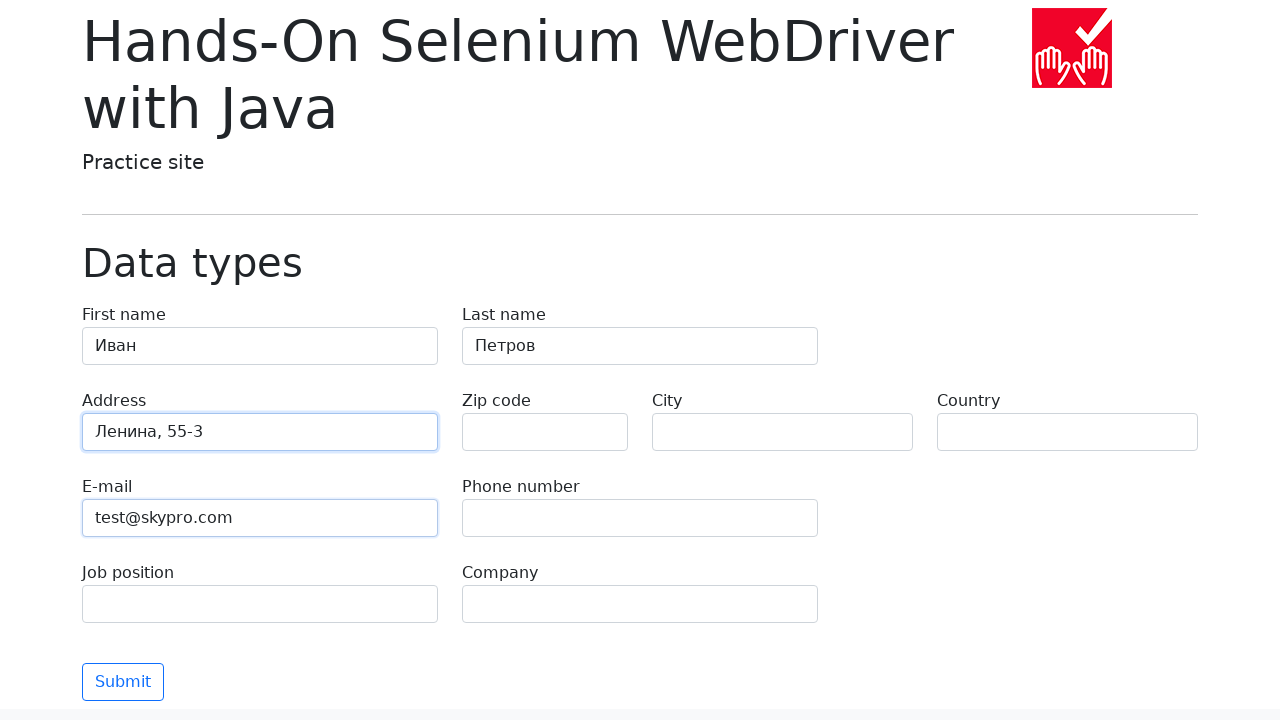

Filled phone field with '+7985899998787' on input[name='phone']
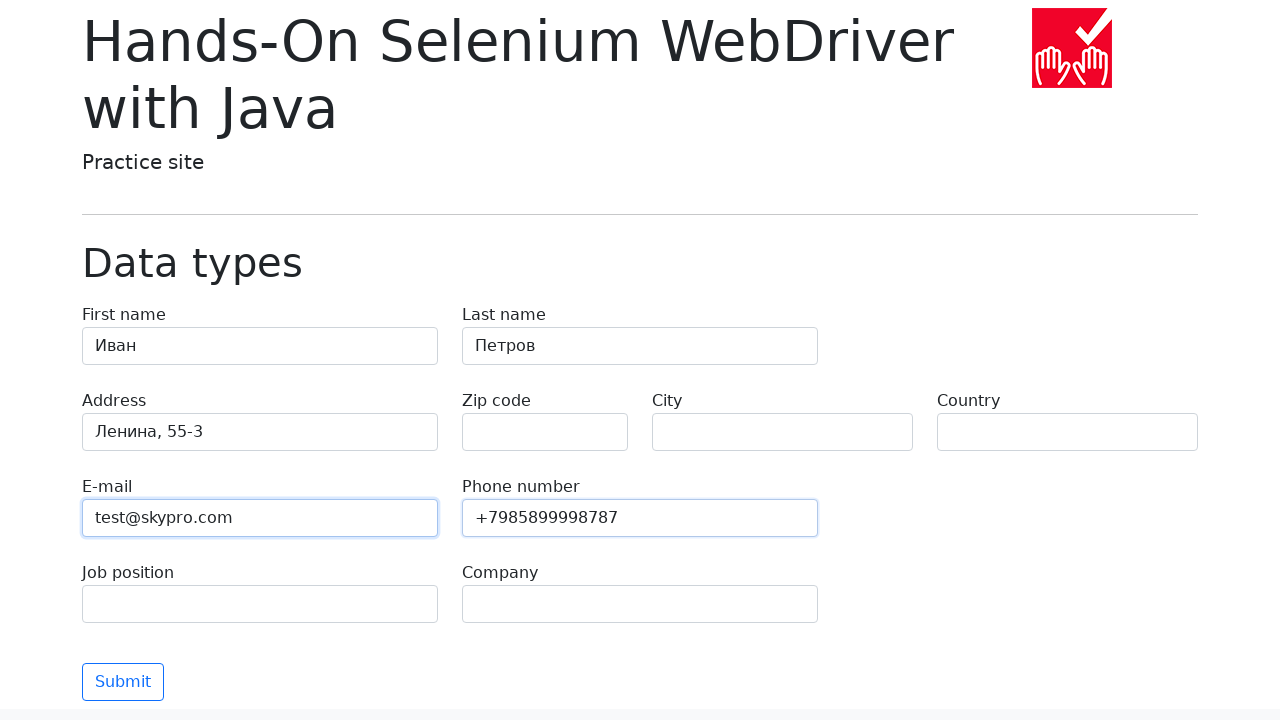

Filled city field with 'Москва' on input[name='city']
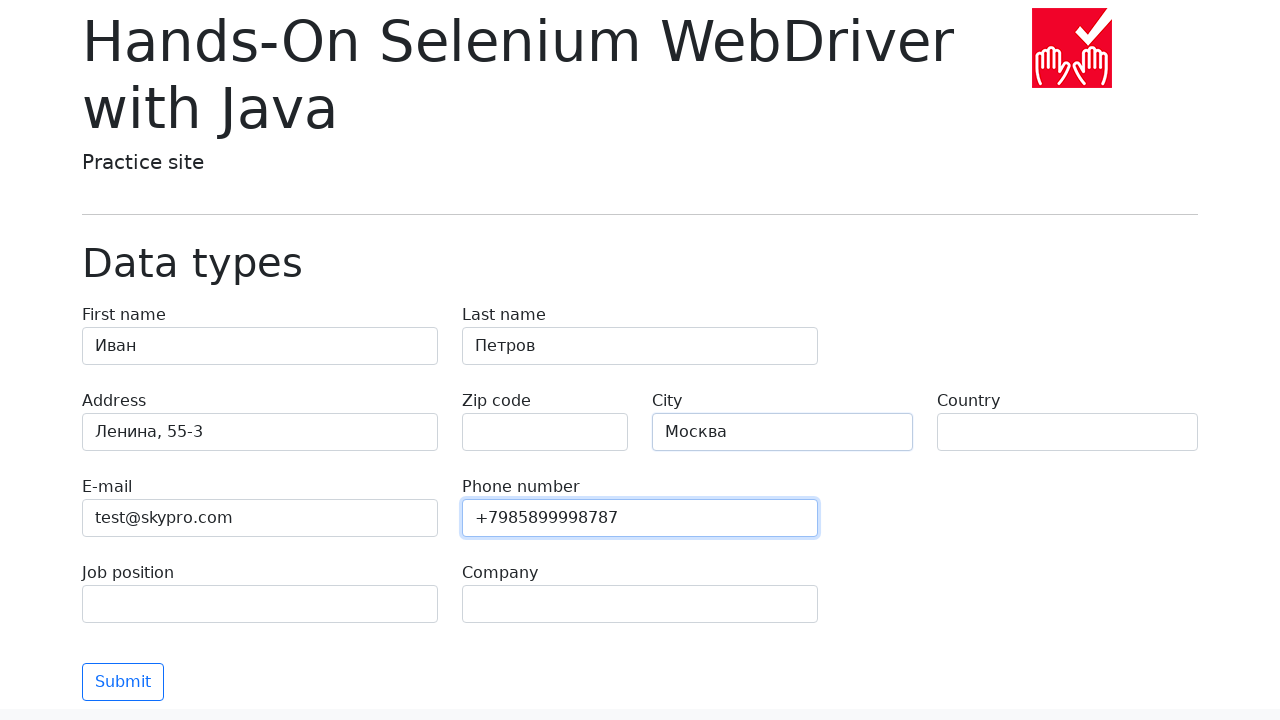

Filled country field with 'Россия' on input[name='country']
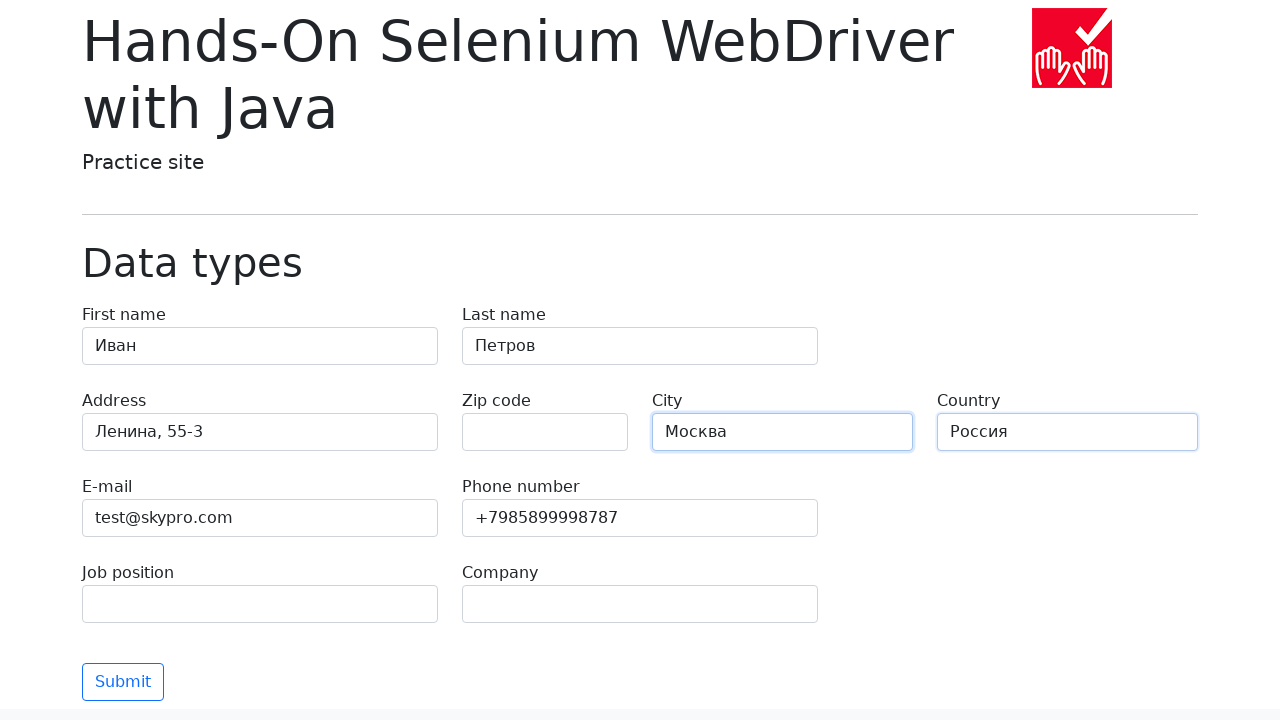

Filled job position field with 'QA' on input[name='job-position']
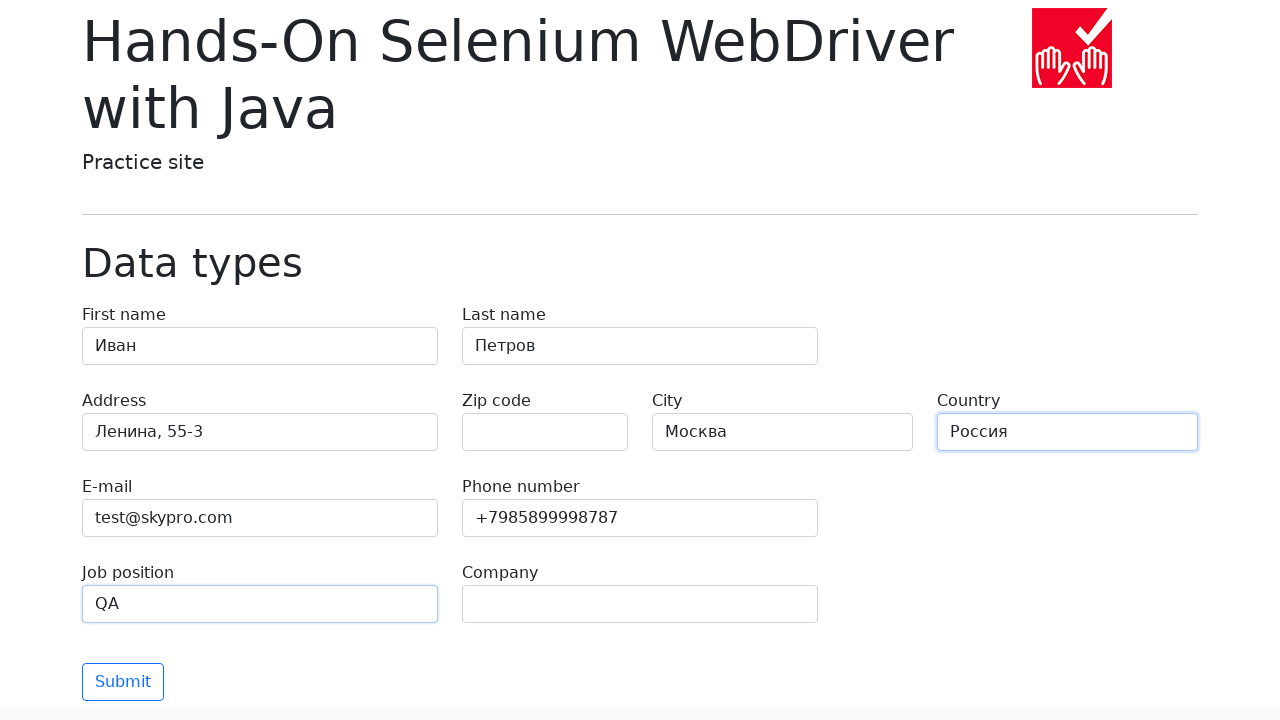

Filled company field with 'SkyPro' on input[name='company']
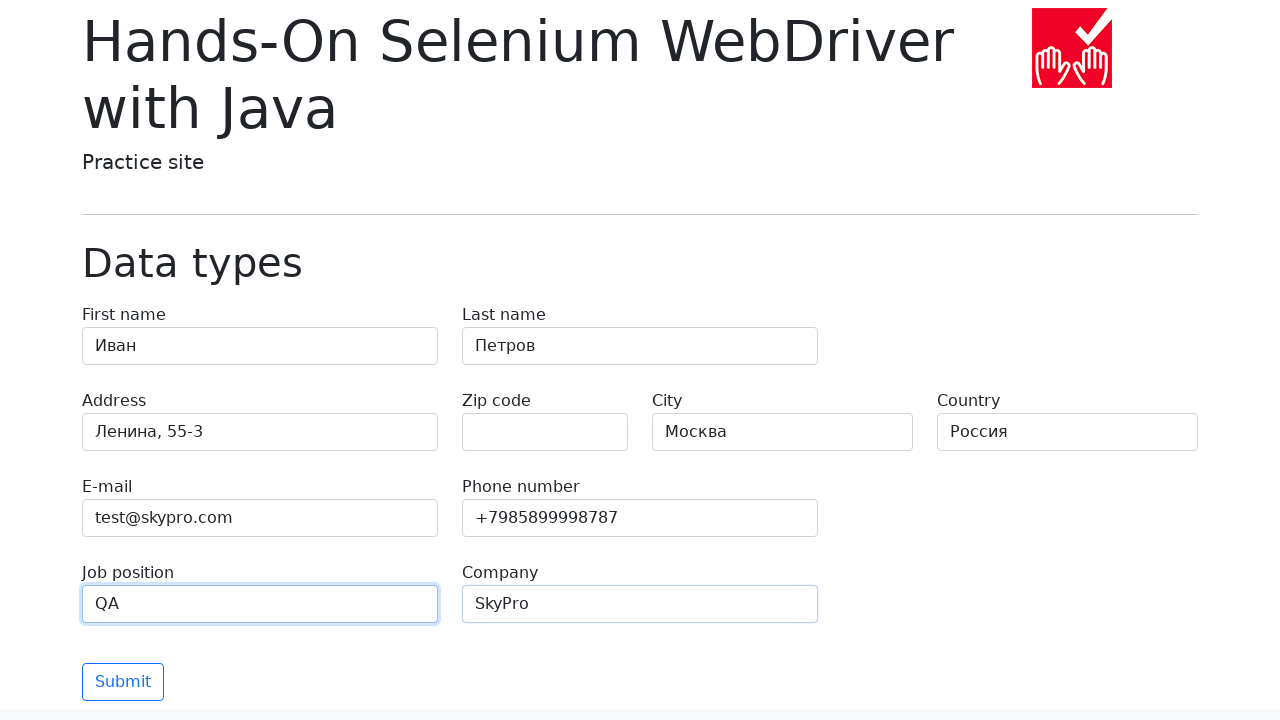

Clicked submit button to submit the form at (123, 682) on button
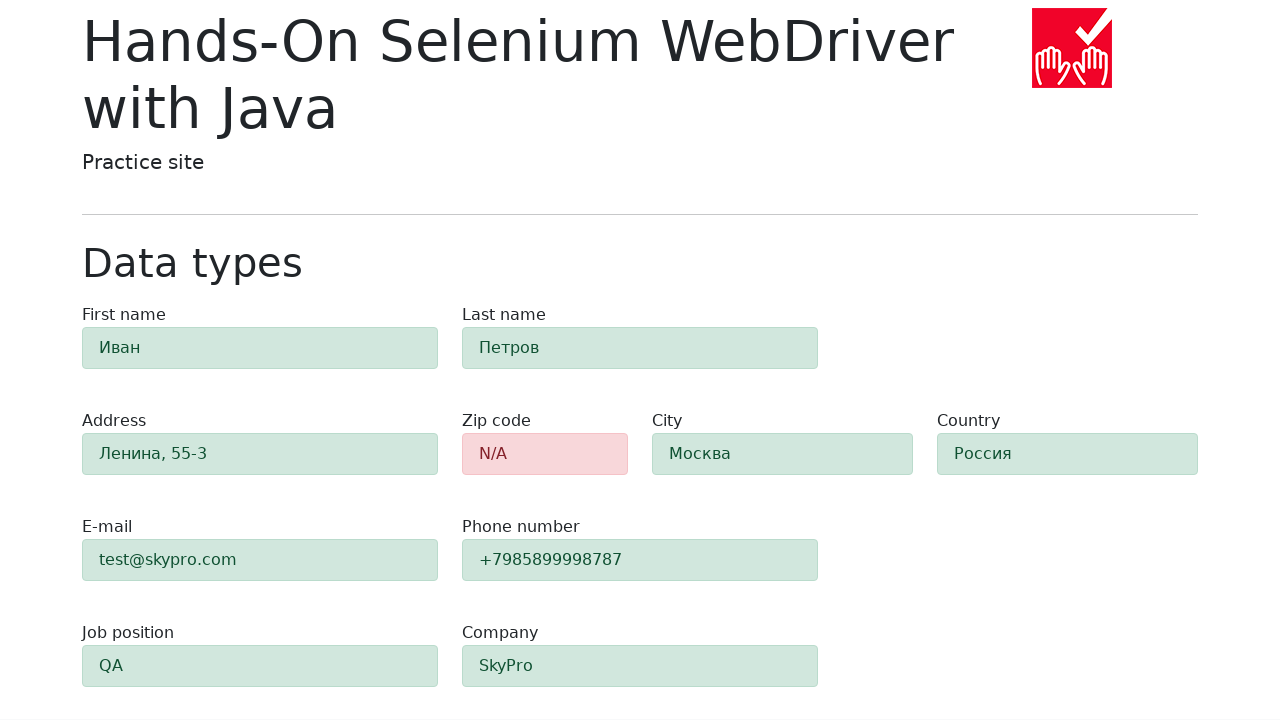

Form validation results loaded, zip code field is visible
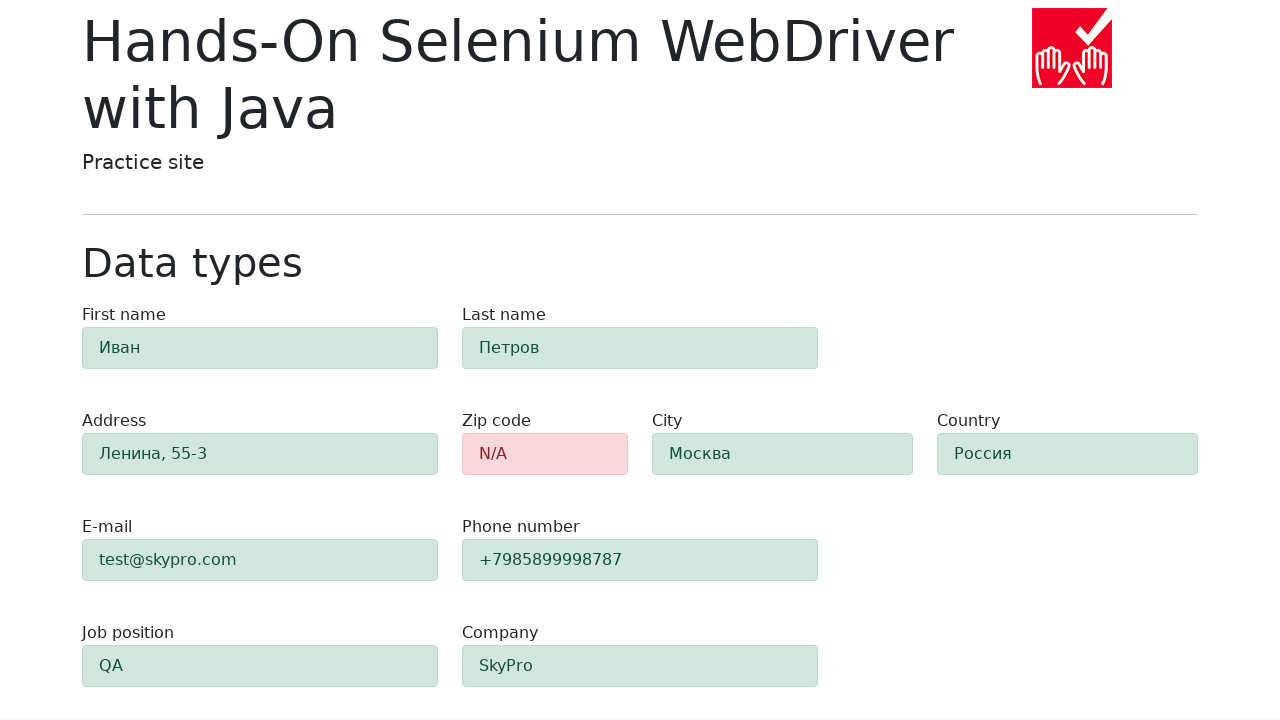

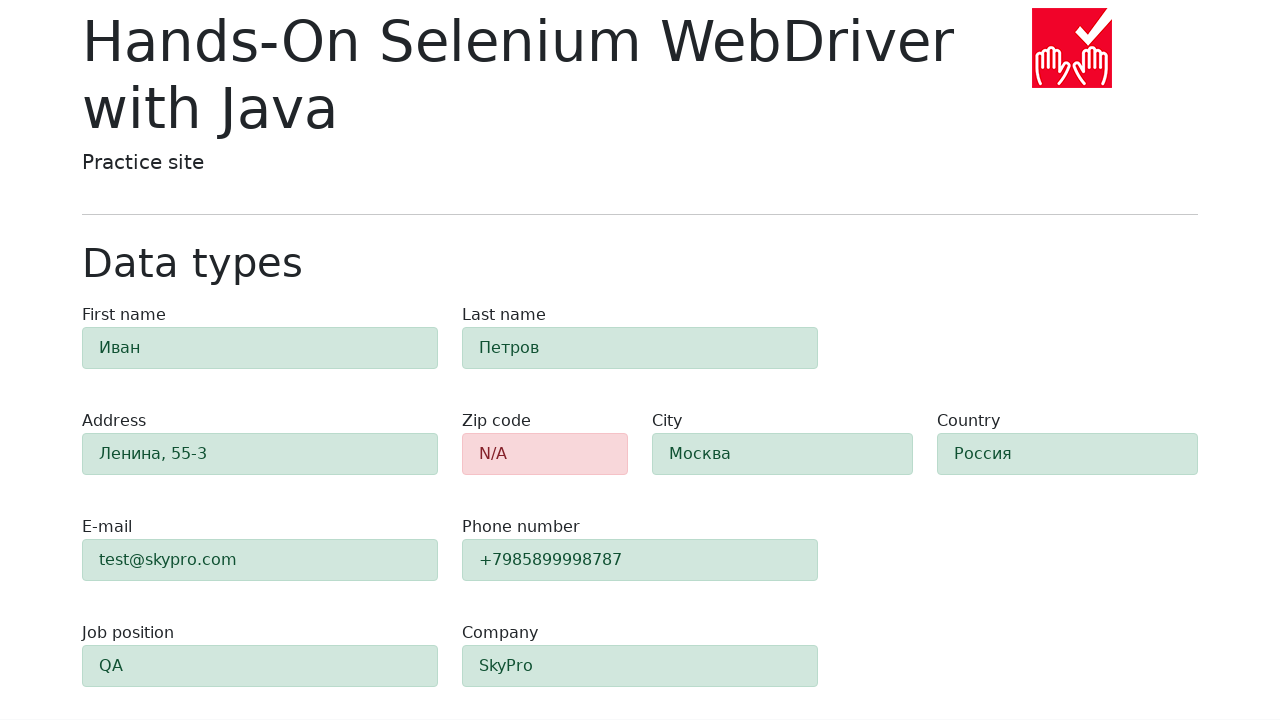